Tests table sorting functionality by clicking on a column header and verifies the data is sorted correctly, then paginates through results to find a specific item (Rice)

Starting URL: https://rahulshettyacademy.com/seleniumPractise/#/offers

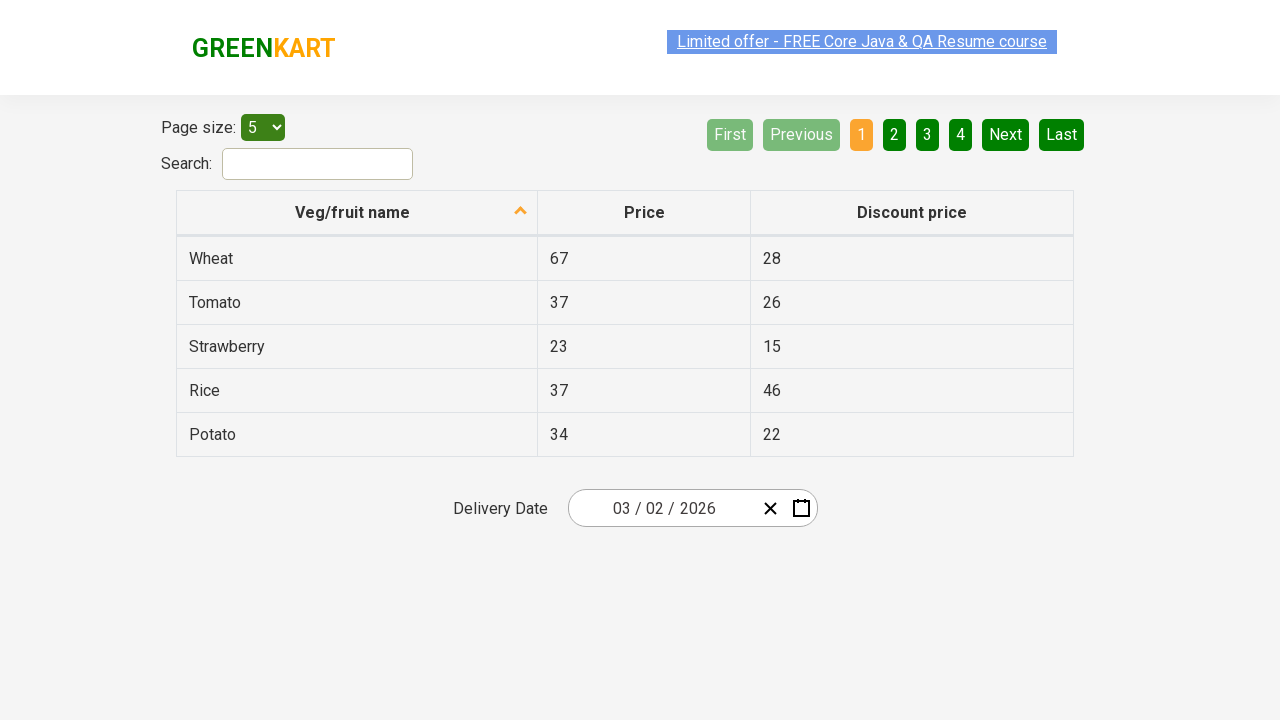

Clicked first column header to sort table at (357, 213) on xpath=//tr/th[1]
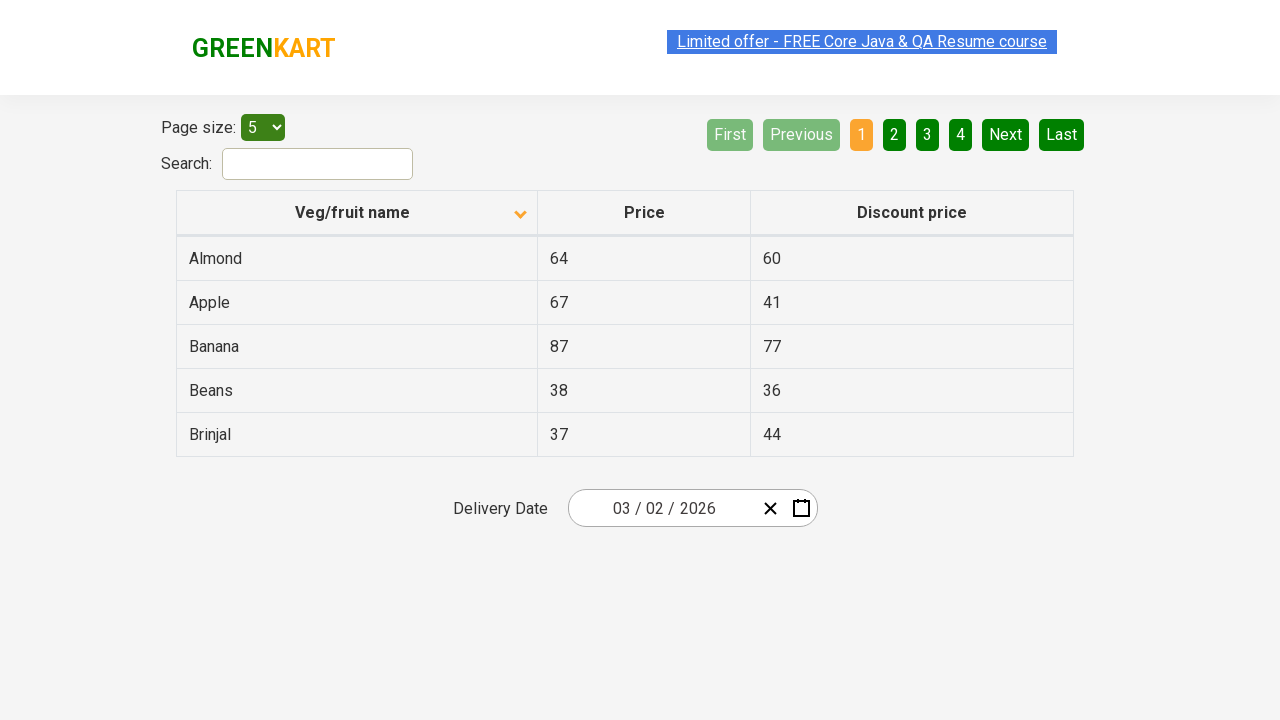

Table loaded and first column cell is visible
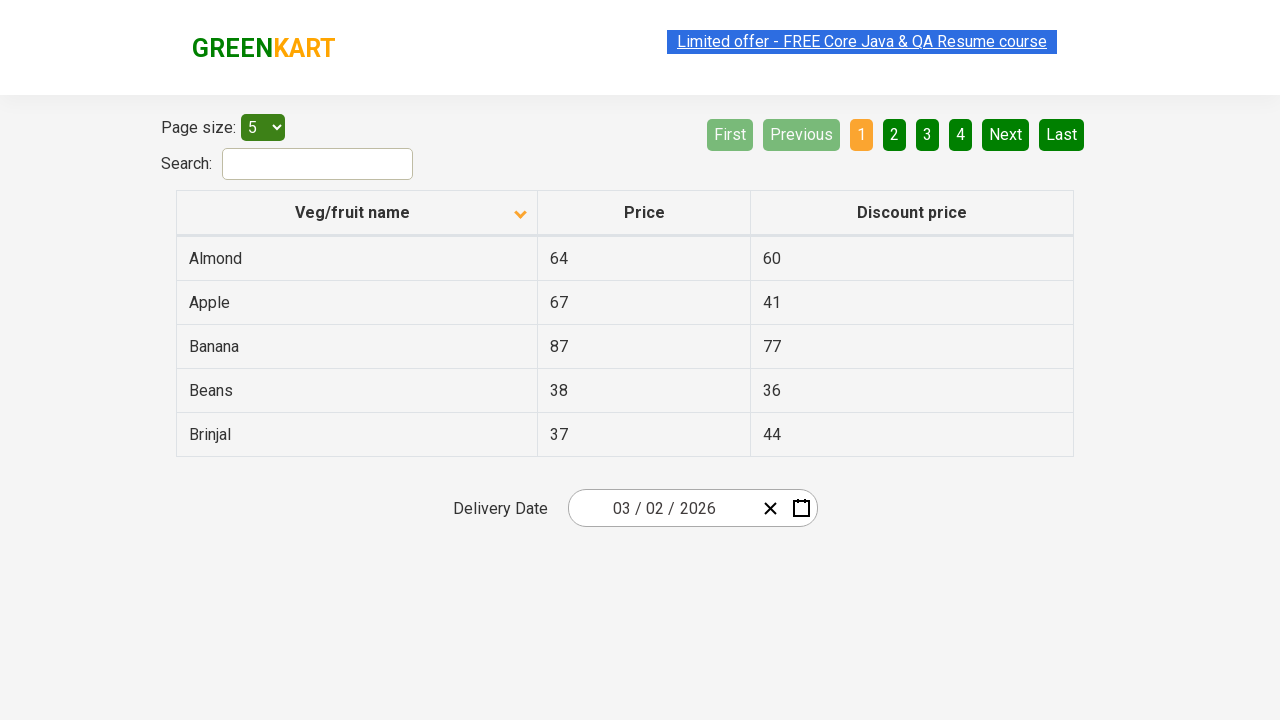

Retrieved 5 vegetable names from first column
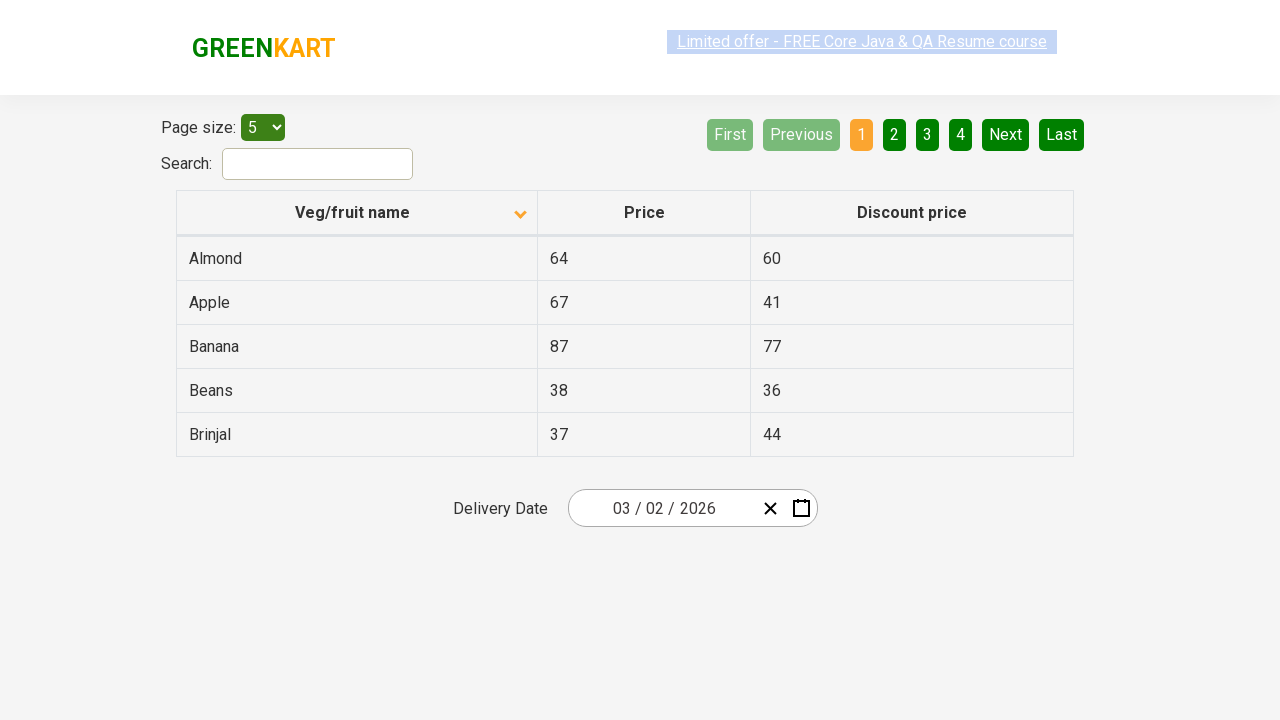

Verified table is sorted alphabetically
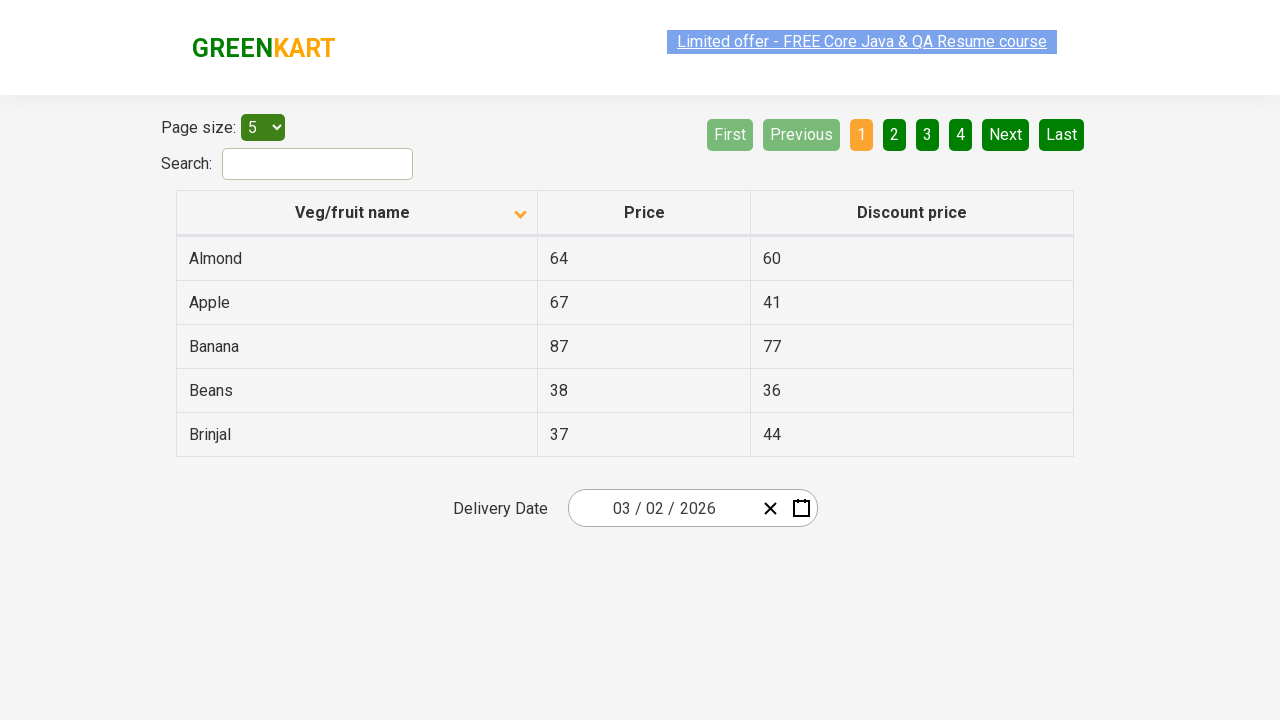

Retrieved 5 rows from current page
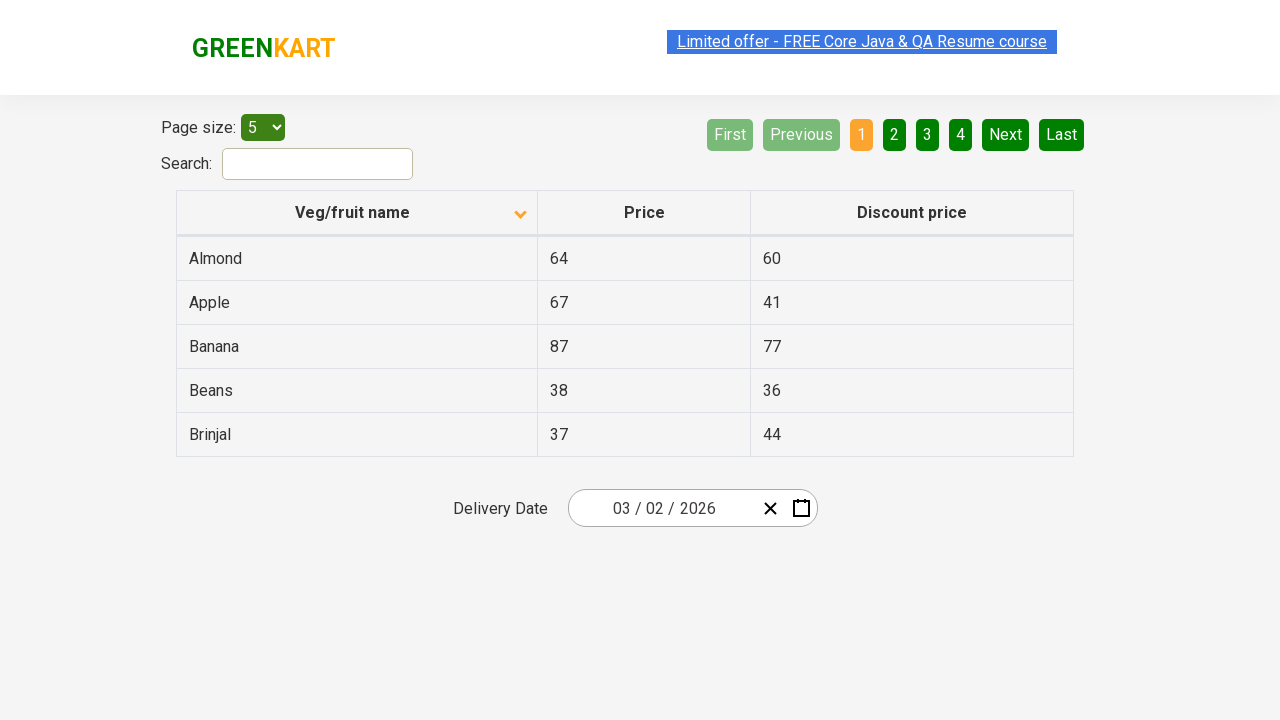

Clicked 'Next' button to navigate to next page at (1006, 134) on [aria-label='Next']
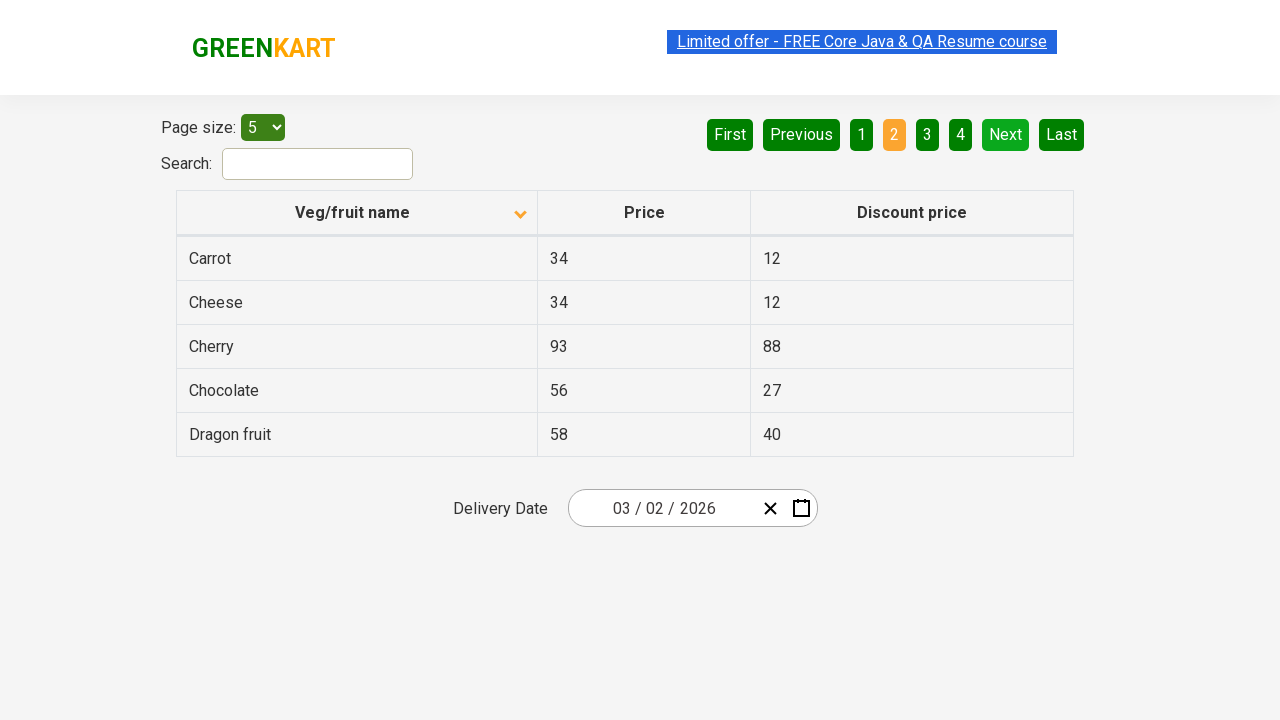

Waited 500ms for next page to load
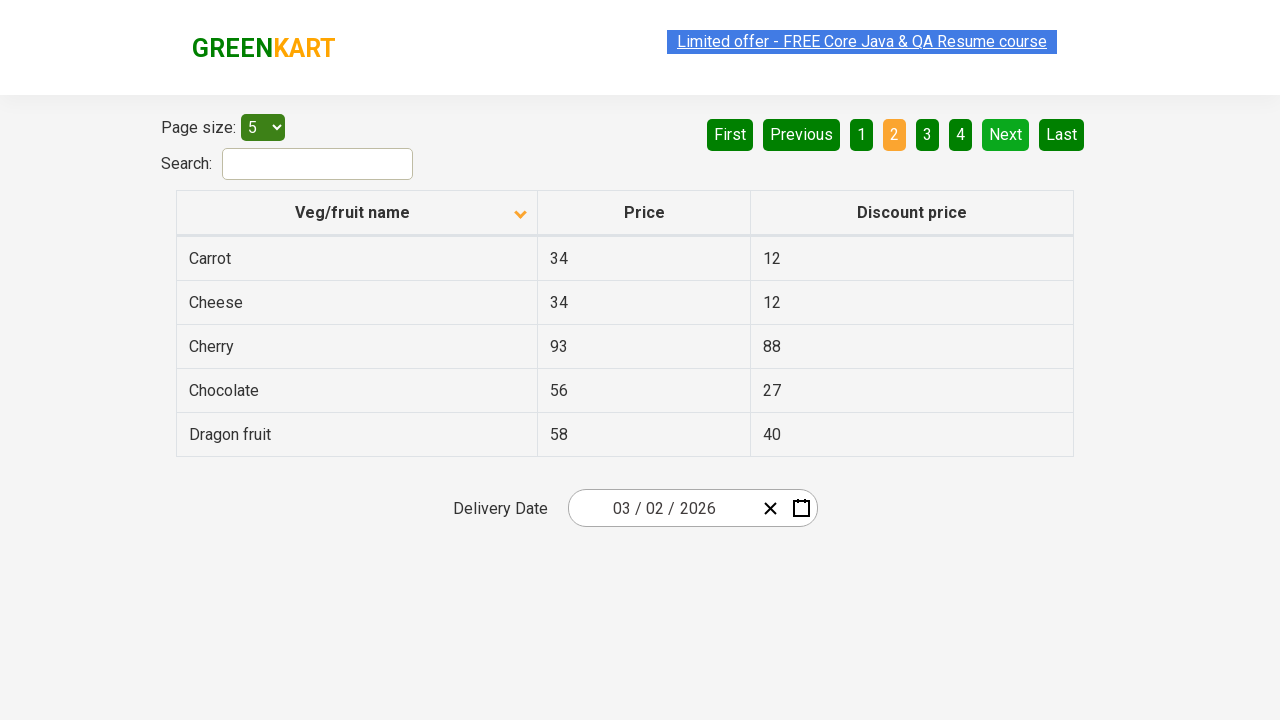

Retrieved 5 rows from current page
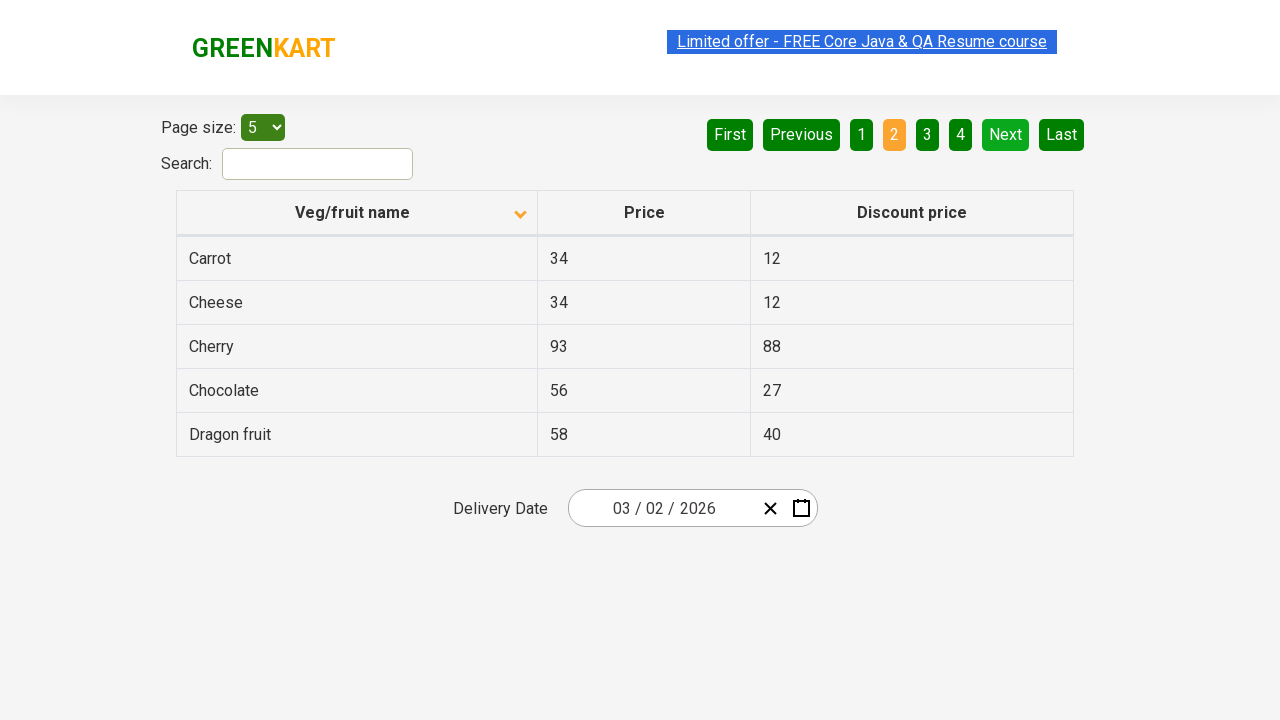

Clicked 'Next' button to navigate to next page at (1006, 134) on [aria-label='Next']
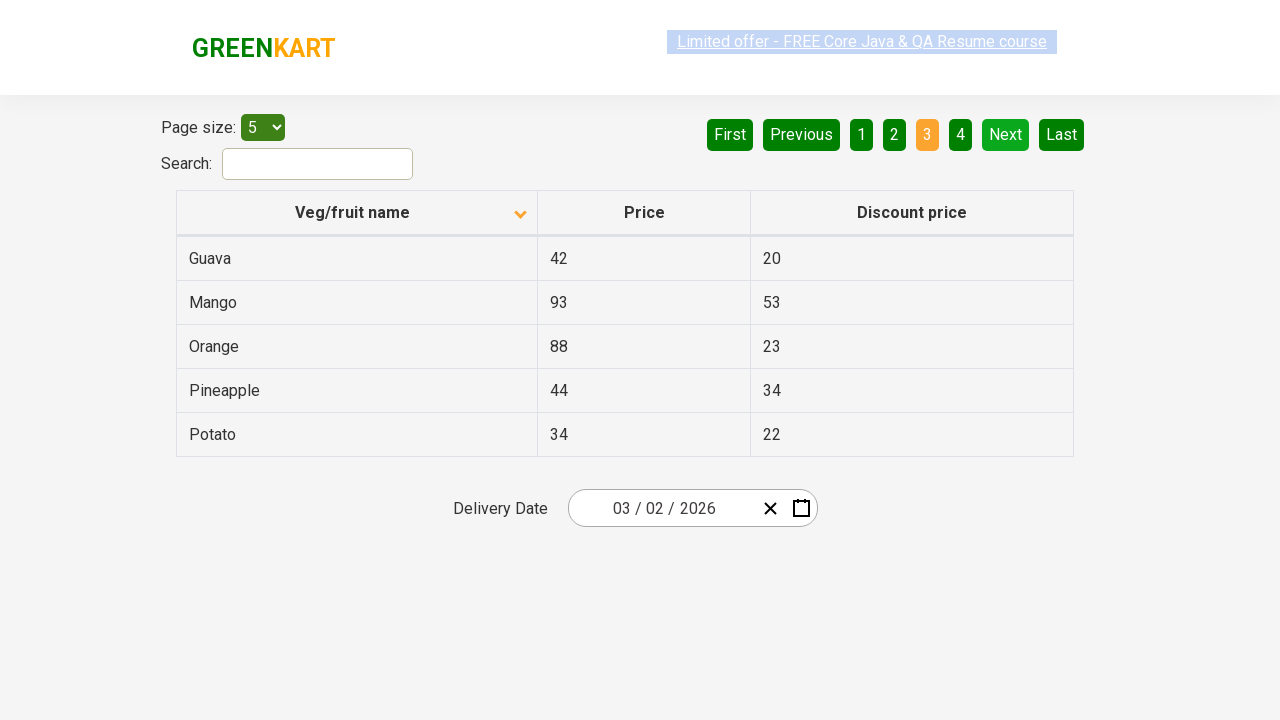

Waited 500ms for next page to load
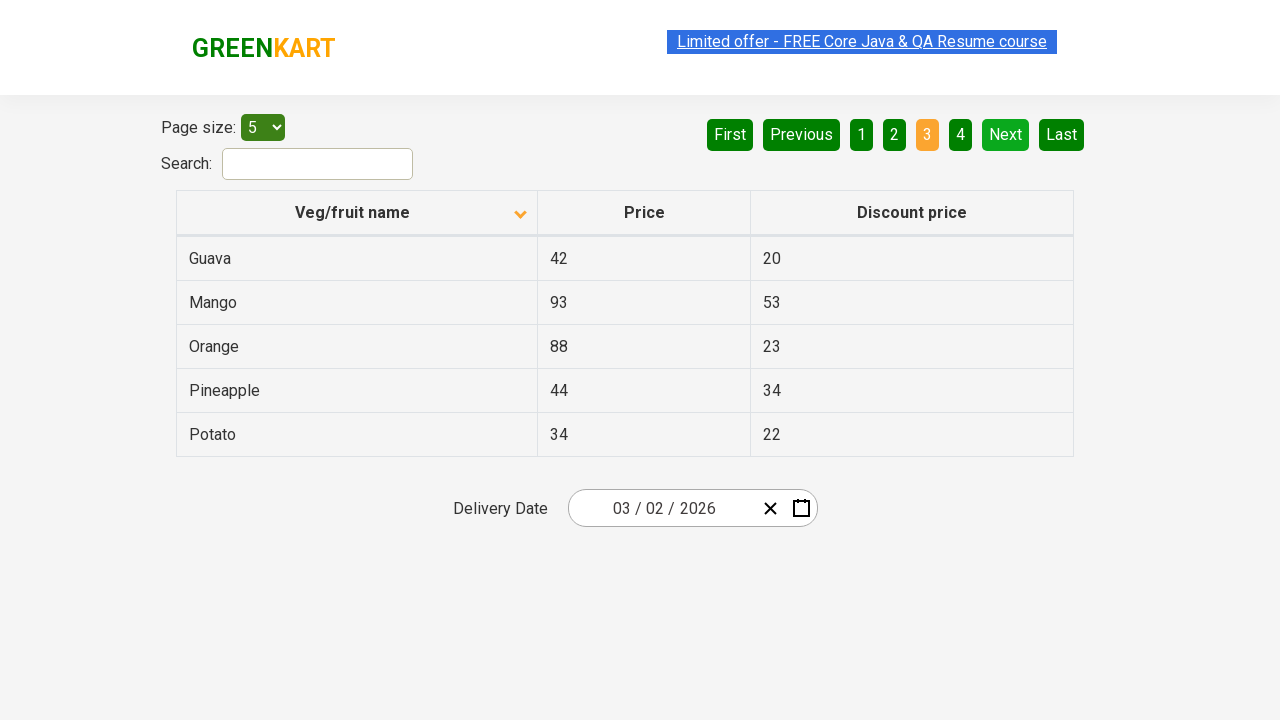

Retrieved 5 rows from current page
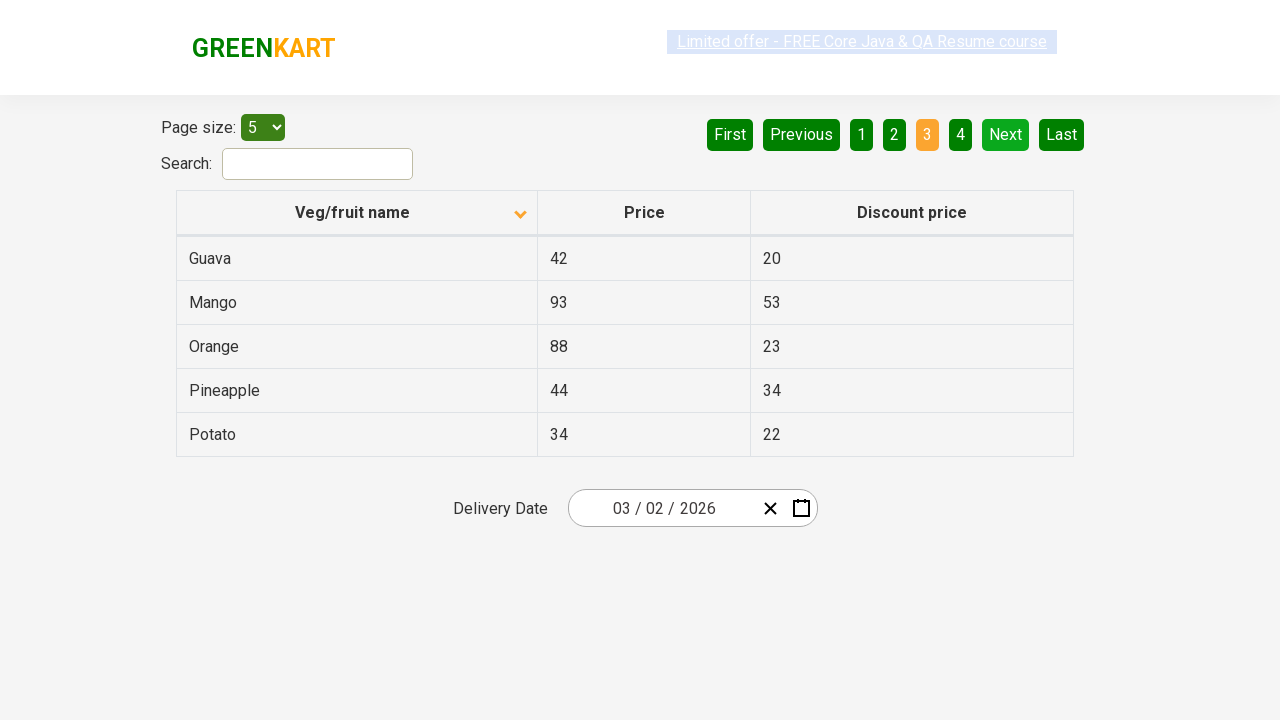

Clicked 'Next' button to navigate to next page at (1006, 134) on [aria-label='Next']
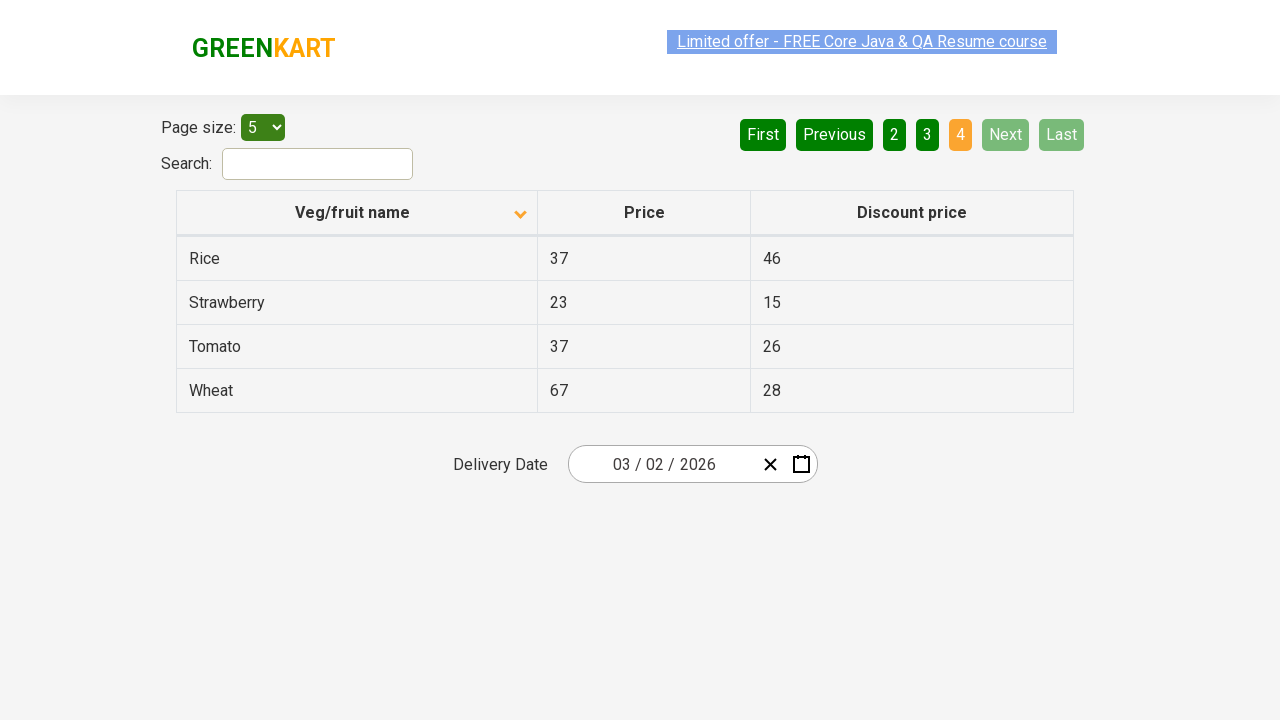

Waited 500ms for next page to load
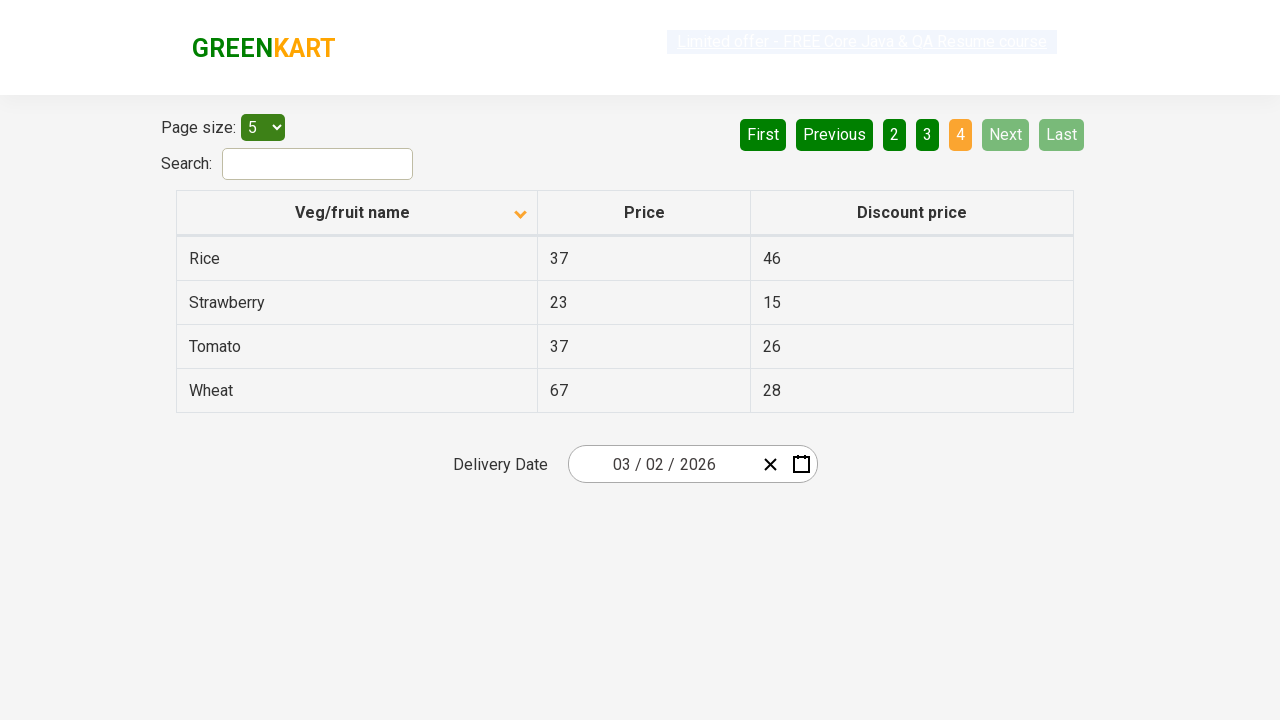

Retrieved 4 rows from current page
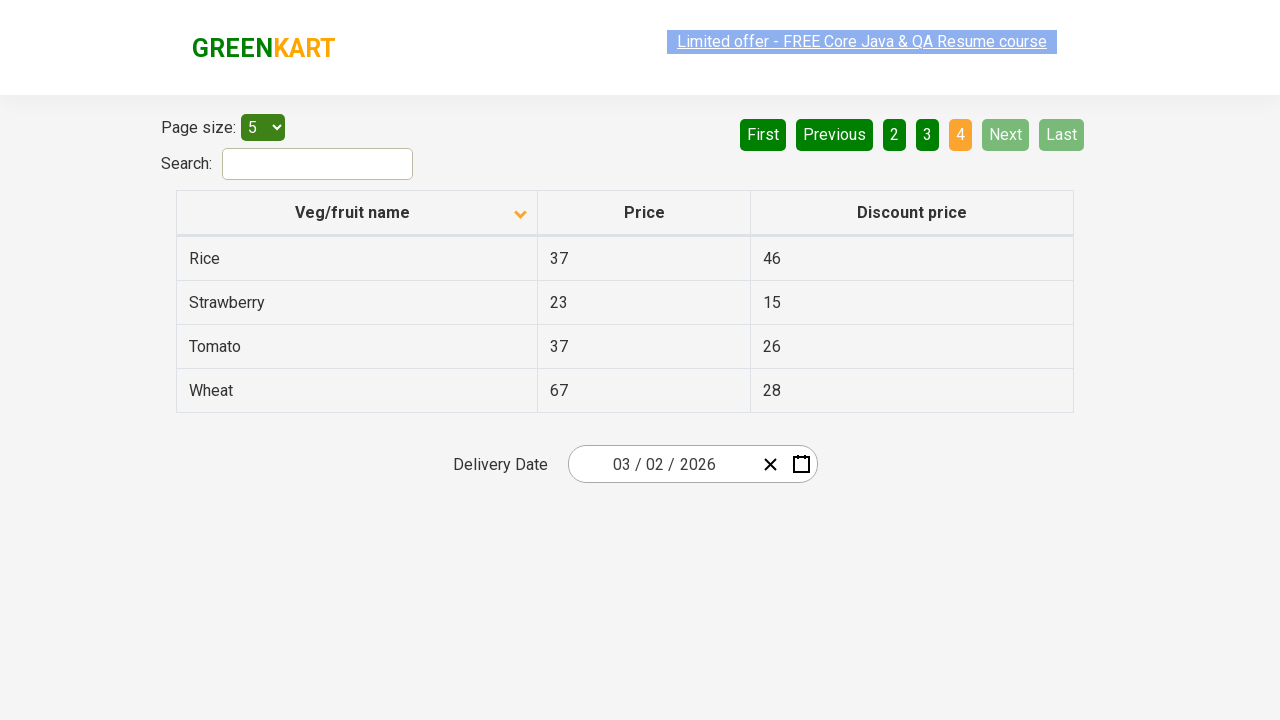

Found 'Rice' in current page results
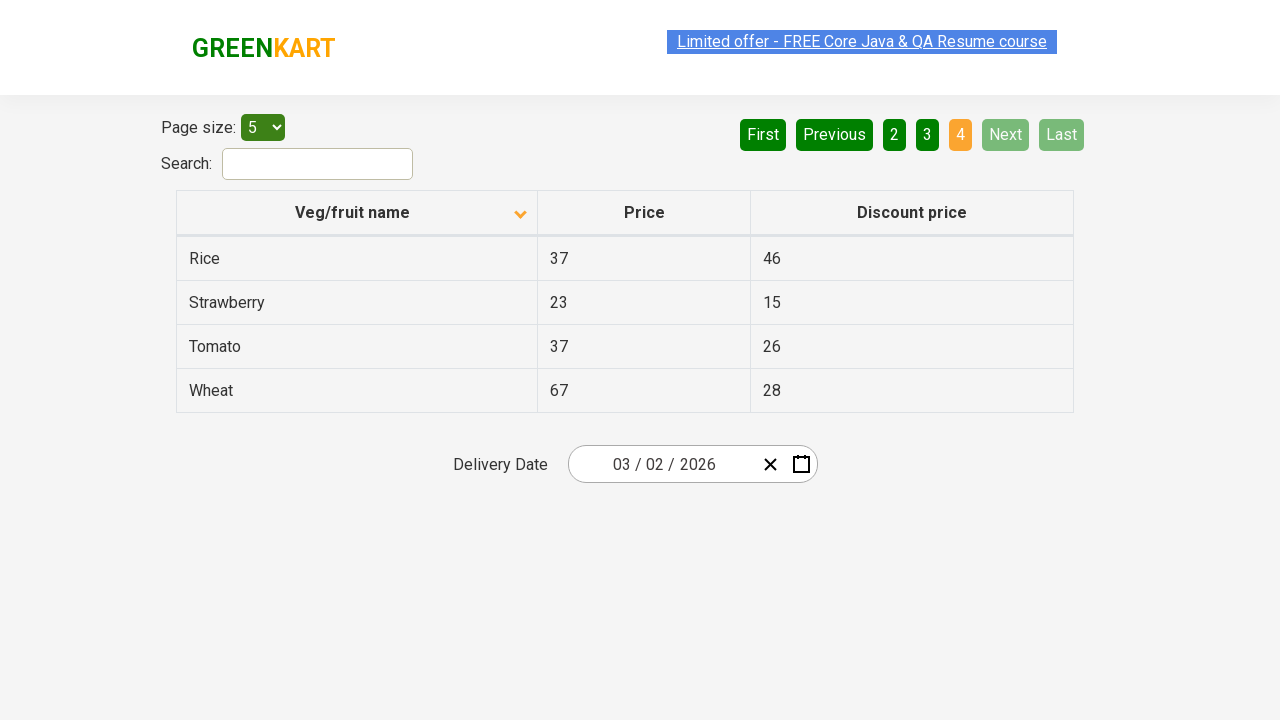

Confirmed 'Rice' item was found in table after pagination
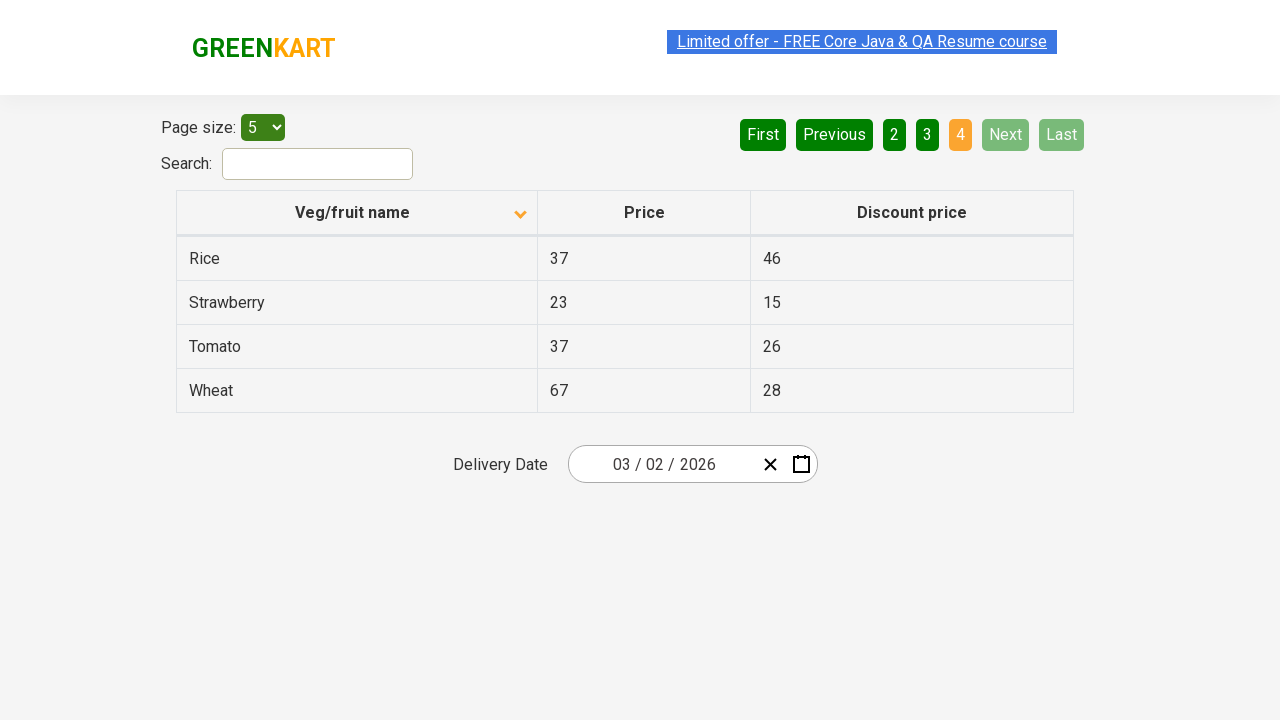

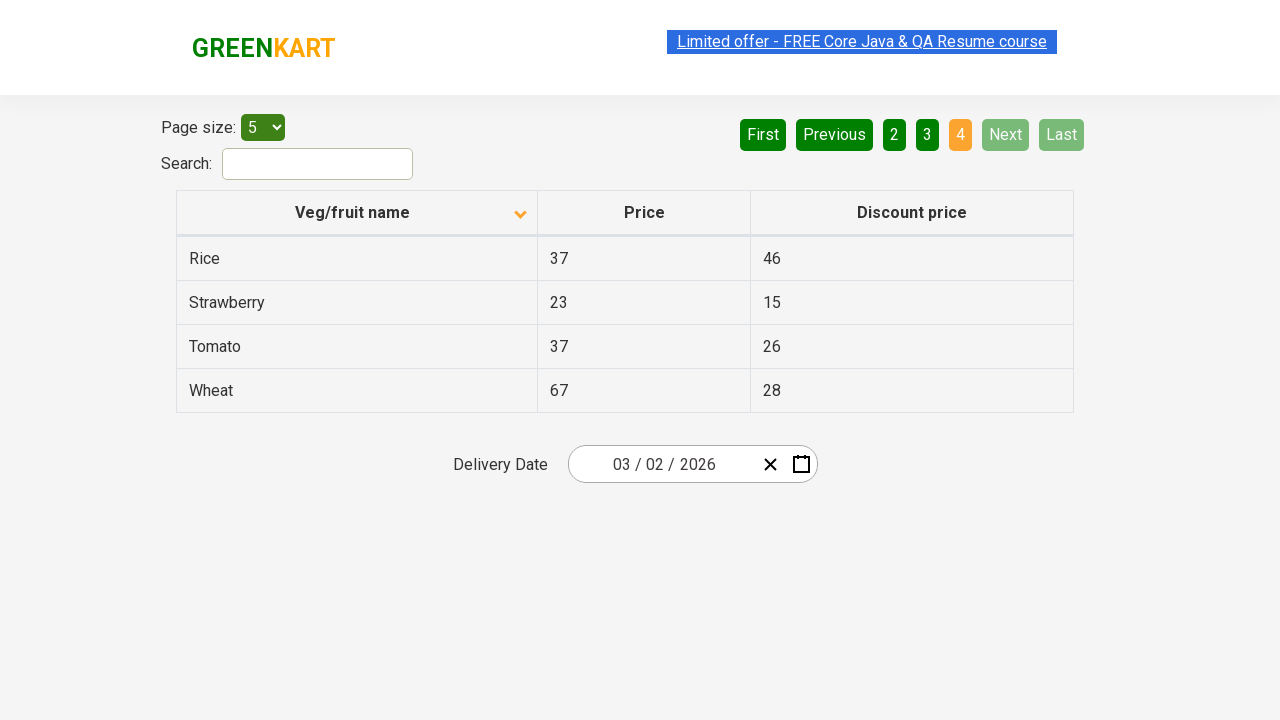